Tests dropdown selection functionality by selecting an option from a dropdown menu

Starting URL: http://the-internet.herokuapp.com/

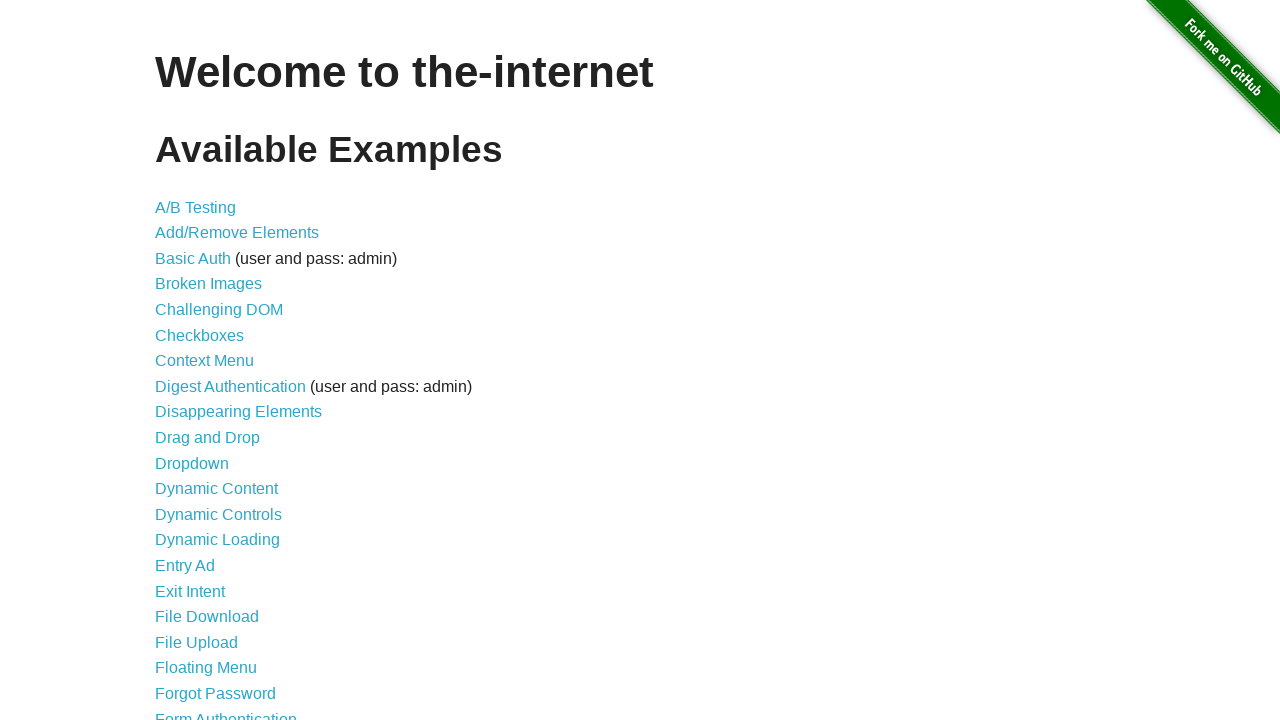

Clicked on Dropdown menu link at (192, 463) on text=Dropdown
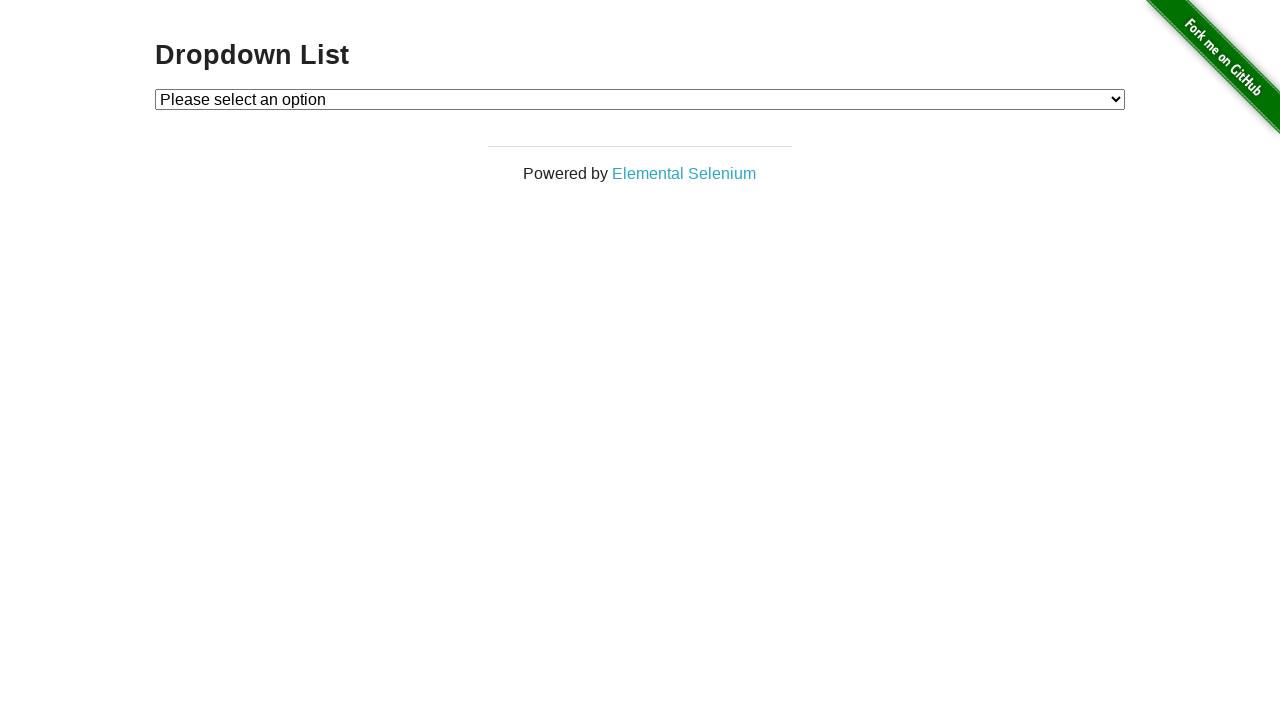

Selected option 2 from dropdown menu on #dropdown
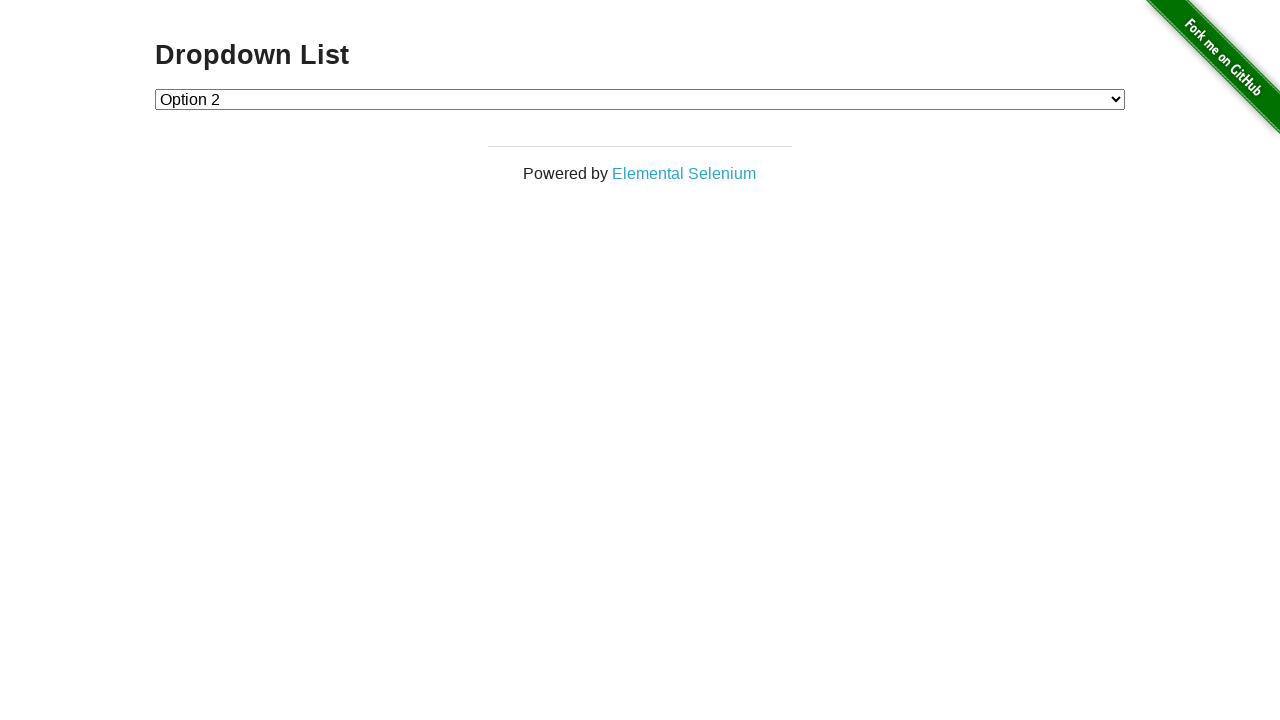

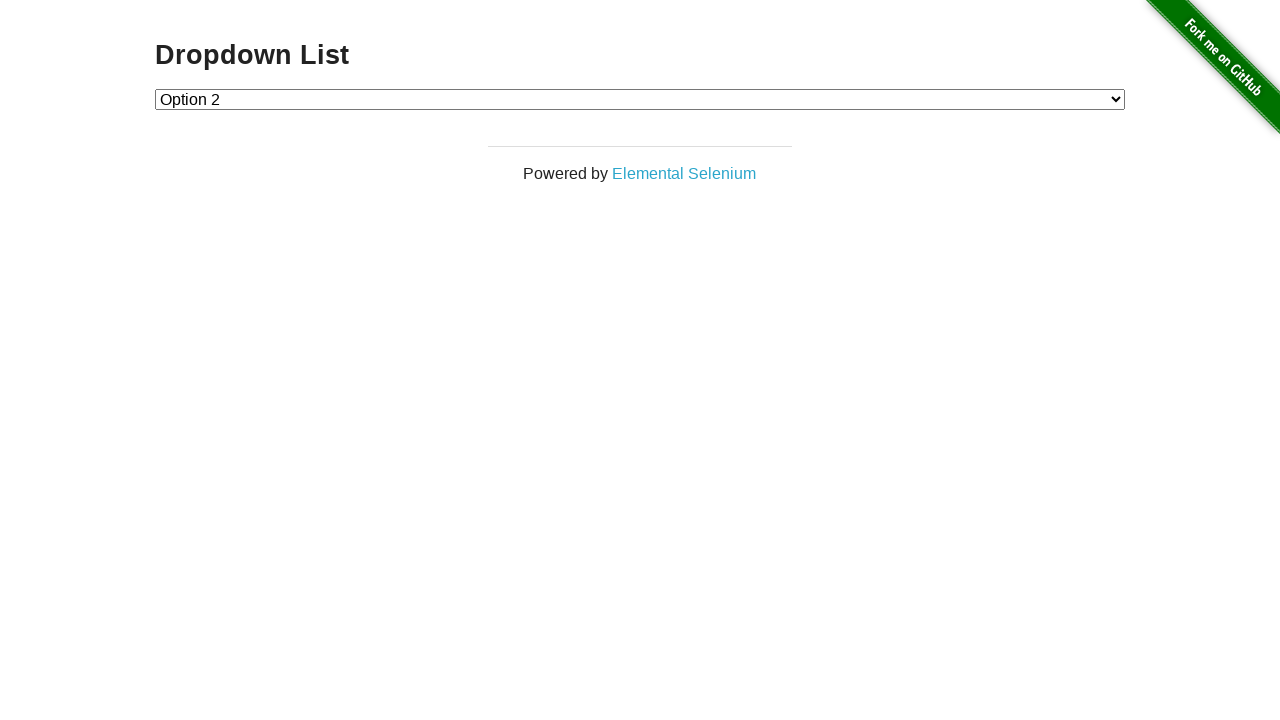